Tests context menu functionality by right-clicking on an element, selecting a menu option, and handling the resulting alert

Starting URL: https://swisnl.github.io/jQuery-contextMenu/demo.html

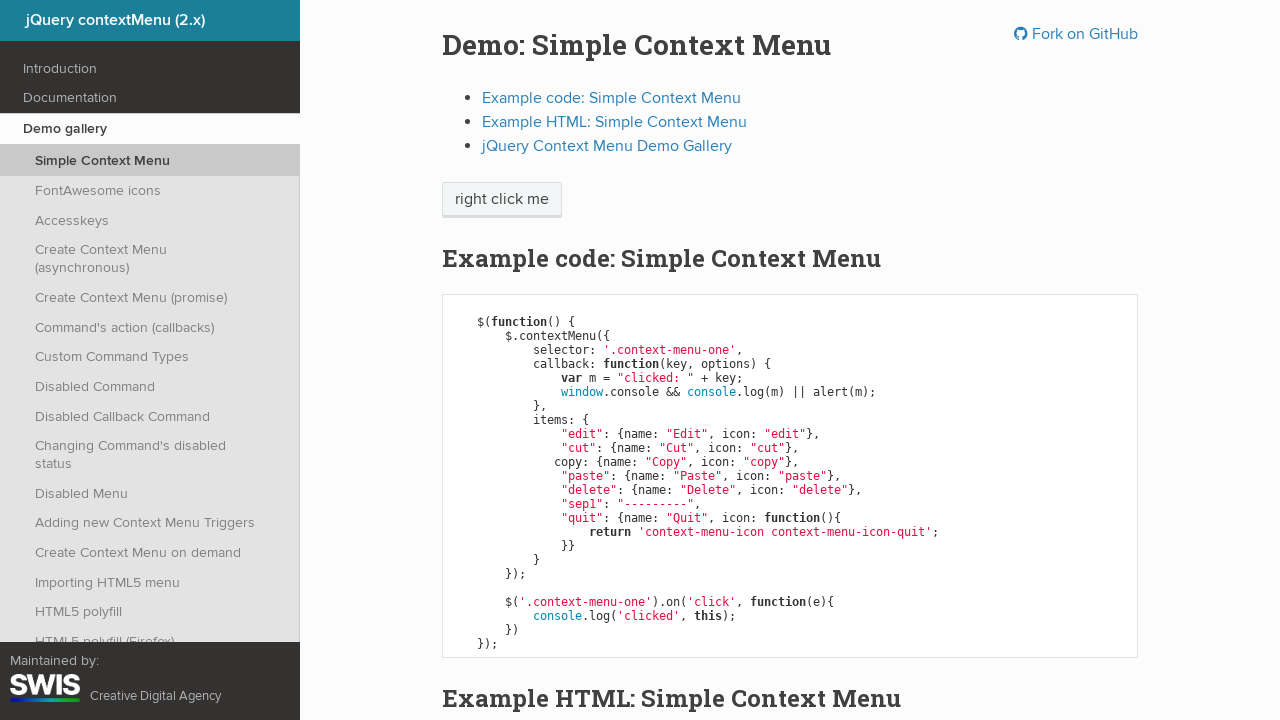

Located the 'right click me' element
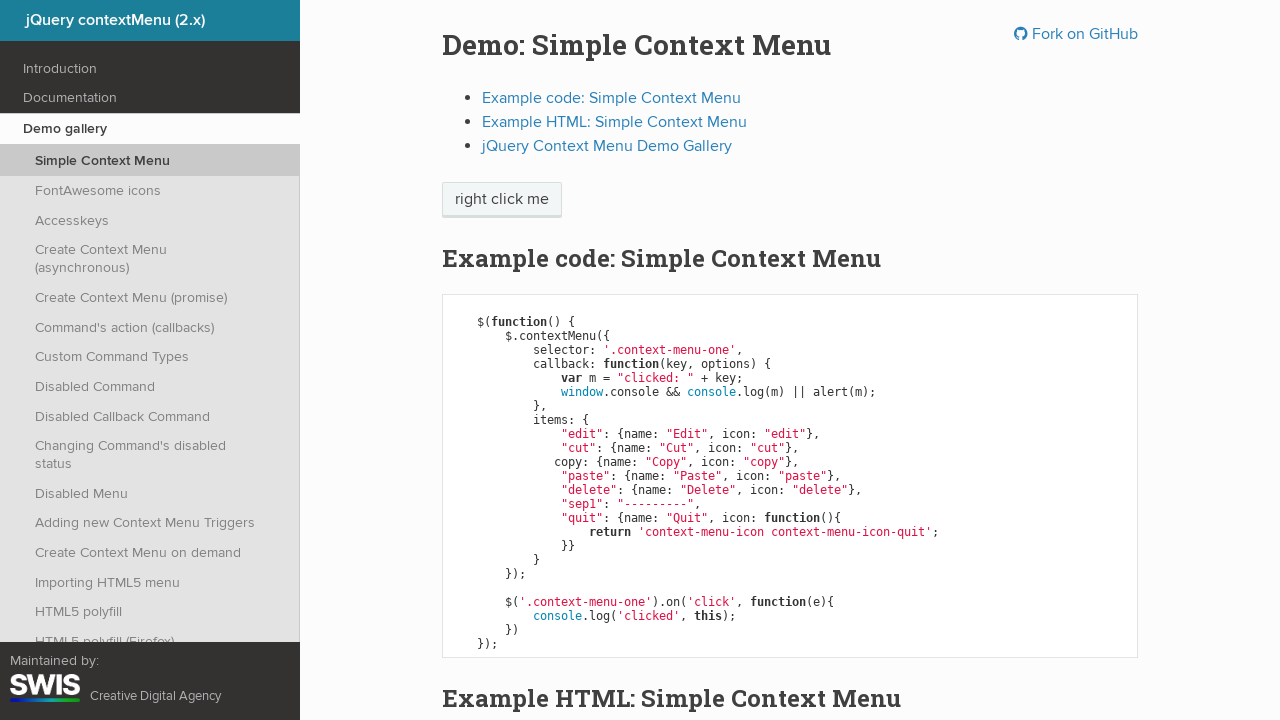

Performed right-click on the element to open context menu at (502, 200) on xpath=//span[text()='right click me']
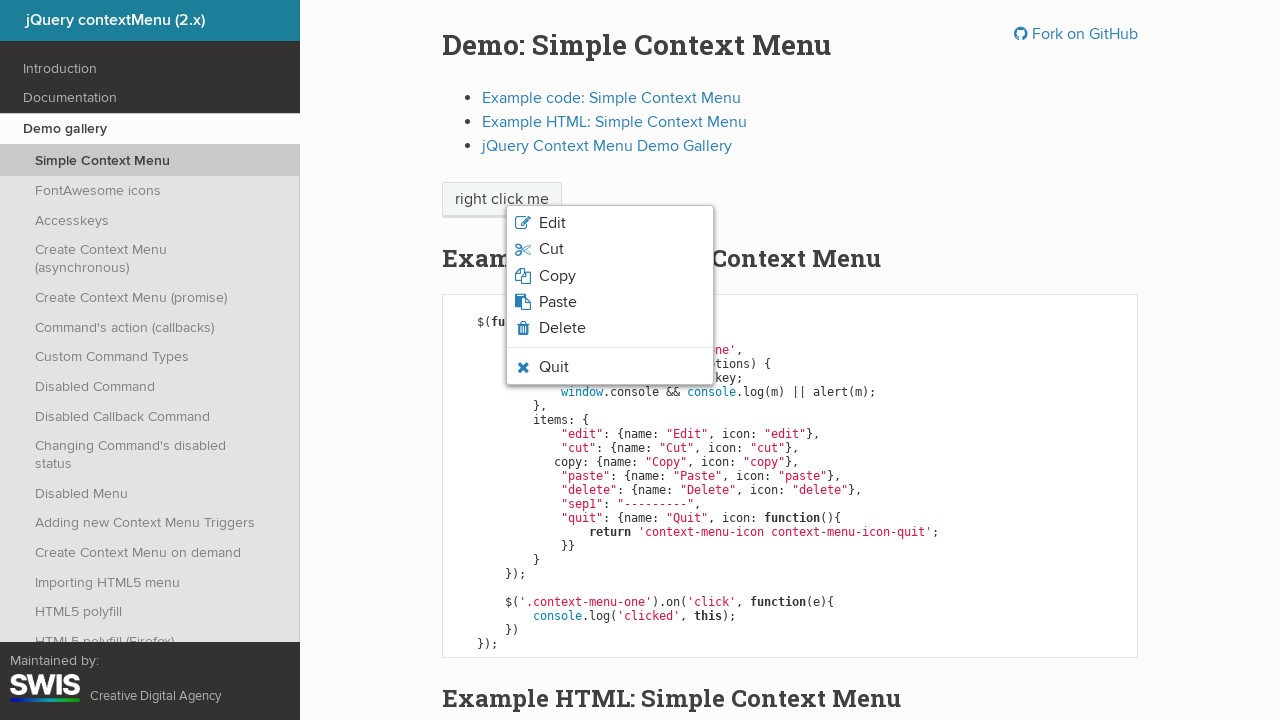

Waited for context menu to appear
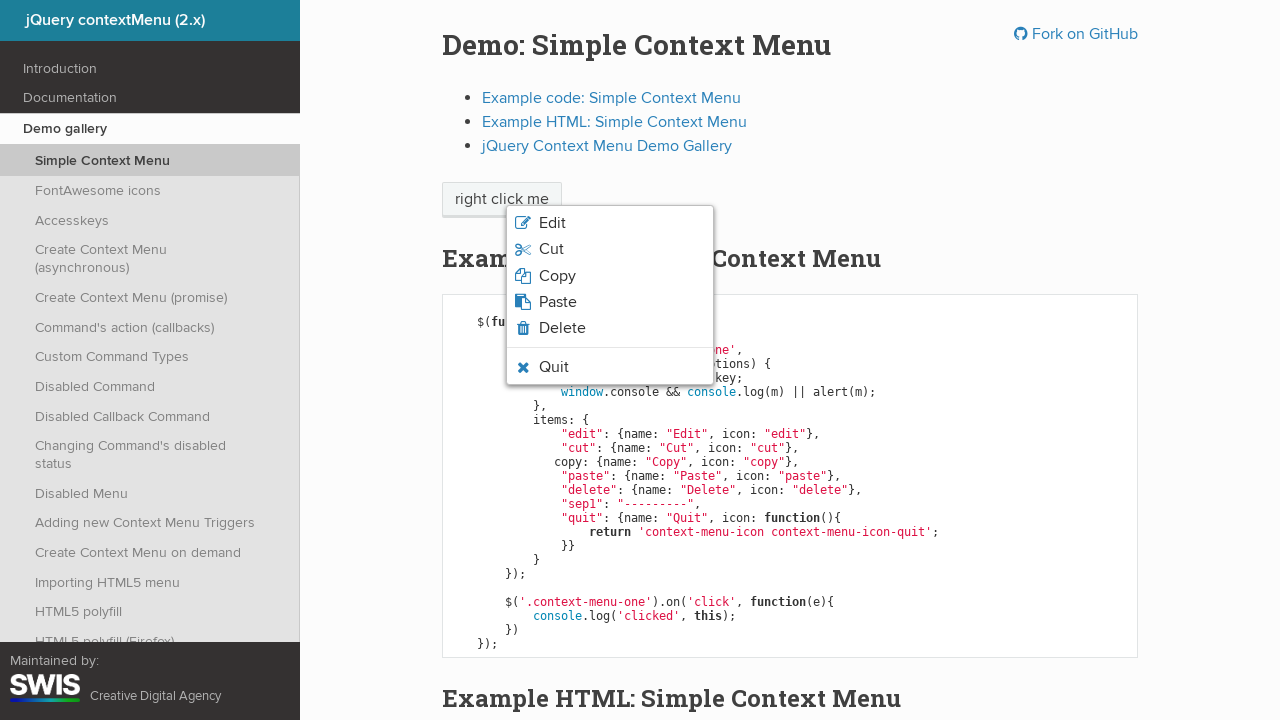

Clicked on 'Cut' option from context menu at (551, 249) on xpath=//span[text()='Cut']
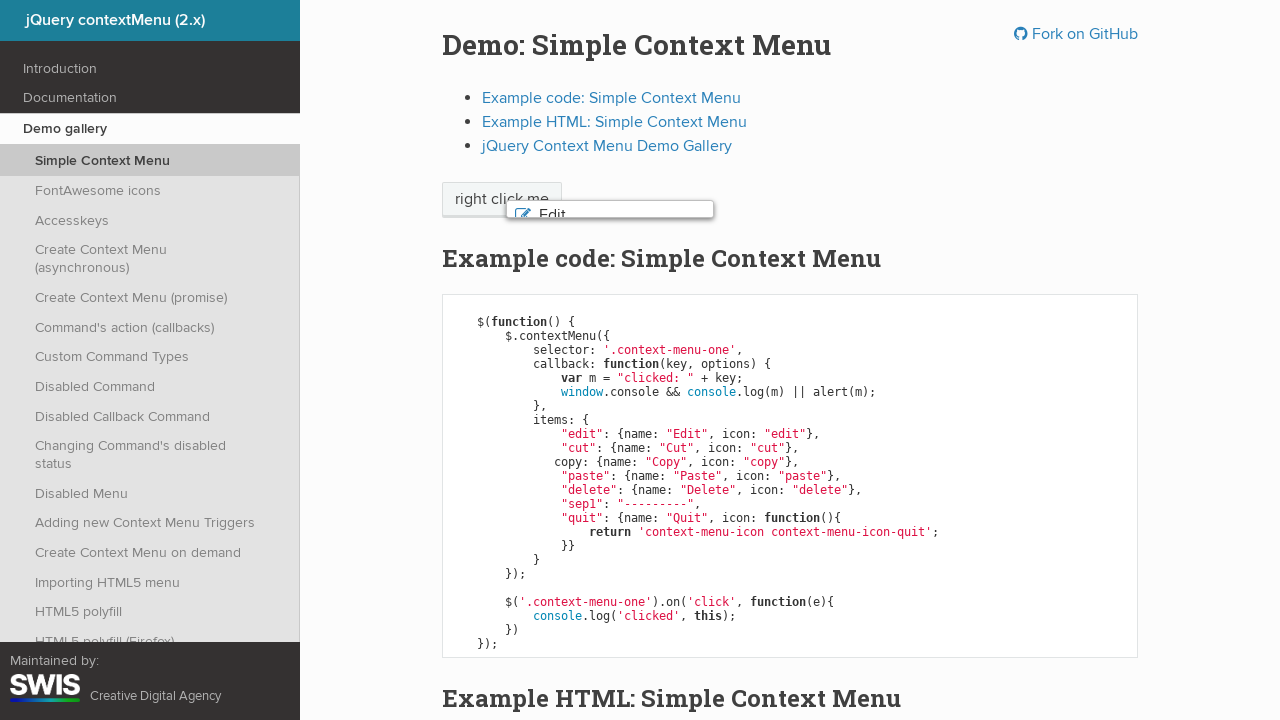

Set up alert dialog handler to accept alerts
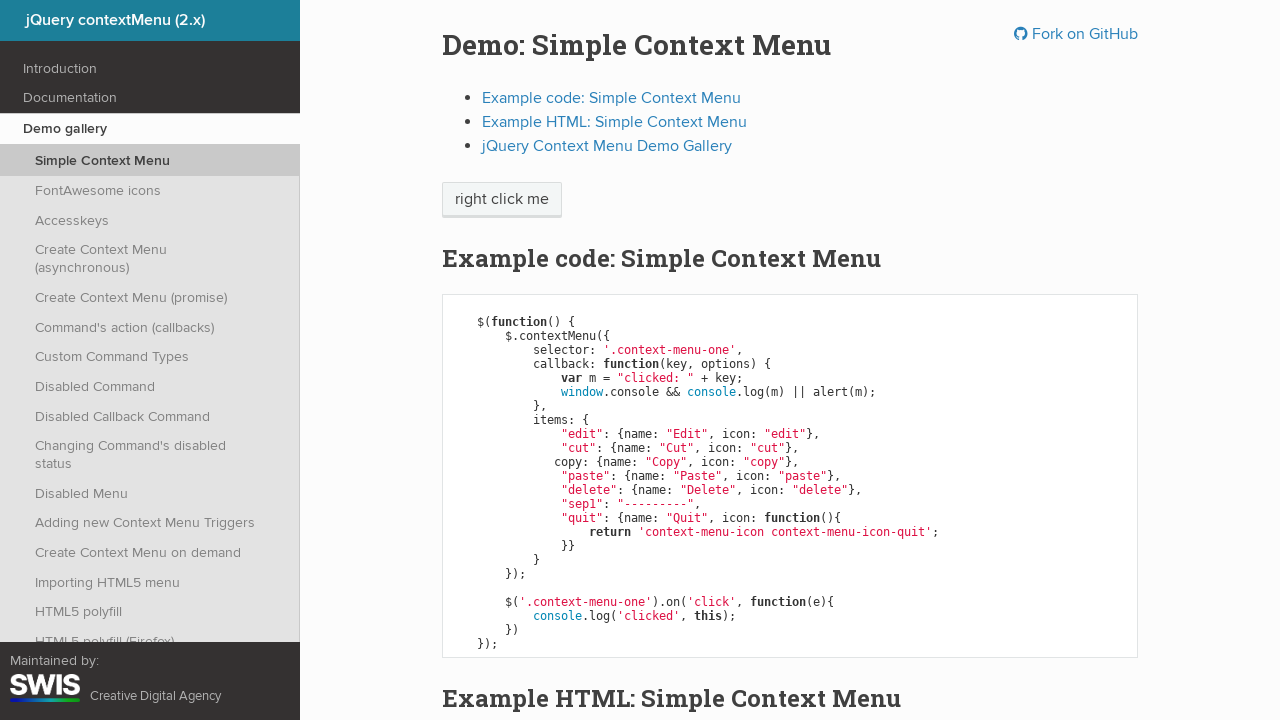

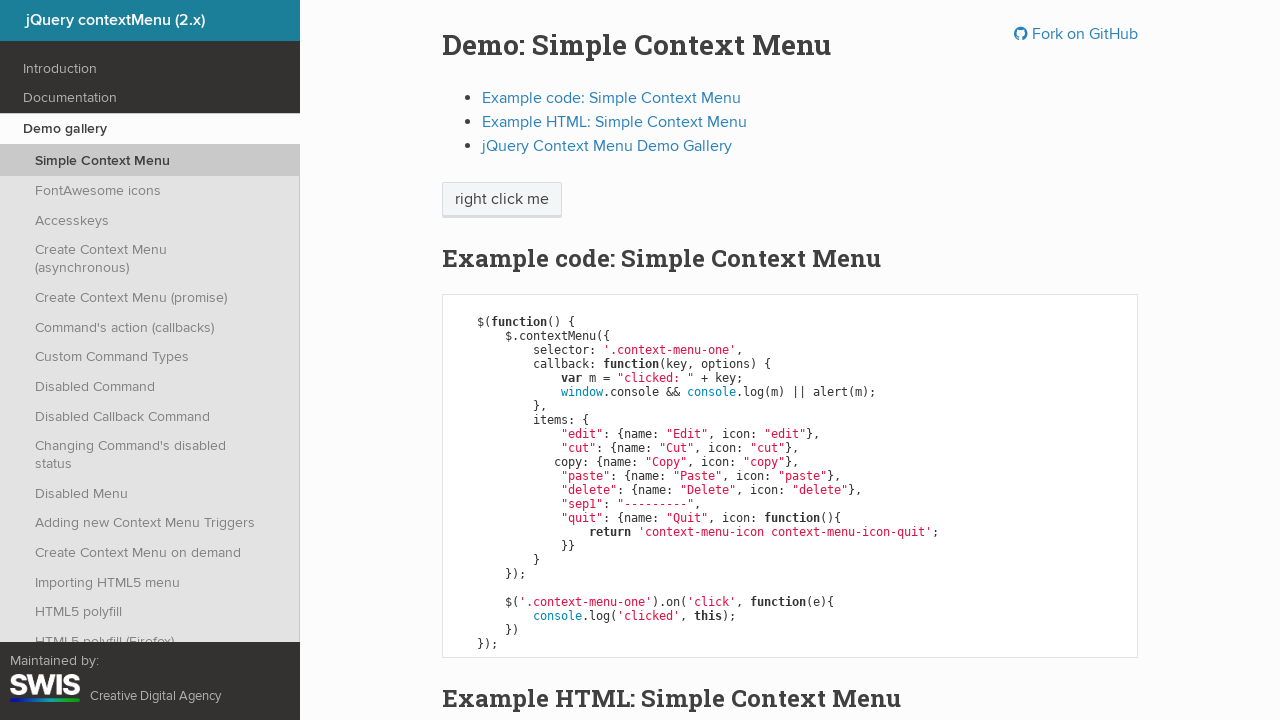